Tests table functionality and pagination on a practice website by verifying table structure (rows/columns) and navigating through multiple pages of the table.

Starting URL: https://testautomationpractice.blogspot.com/

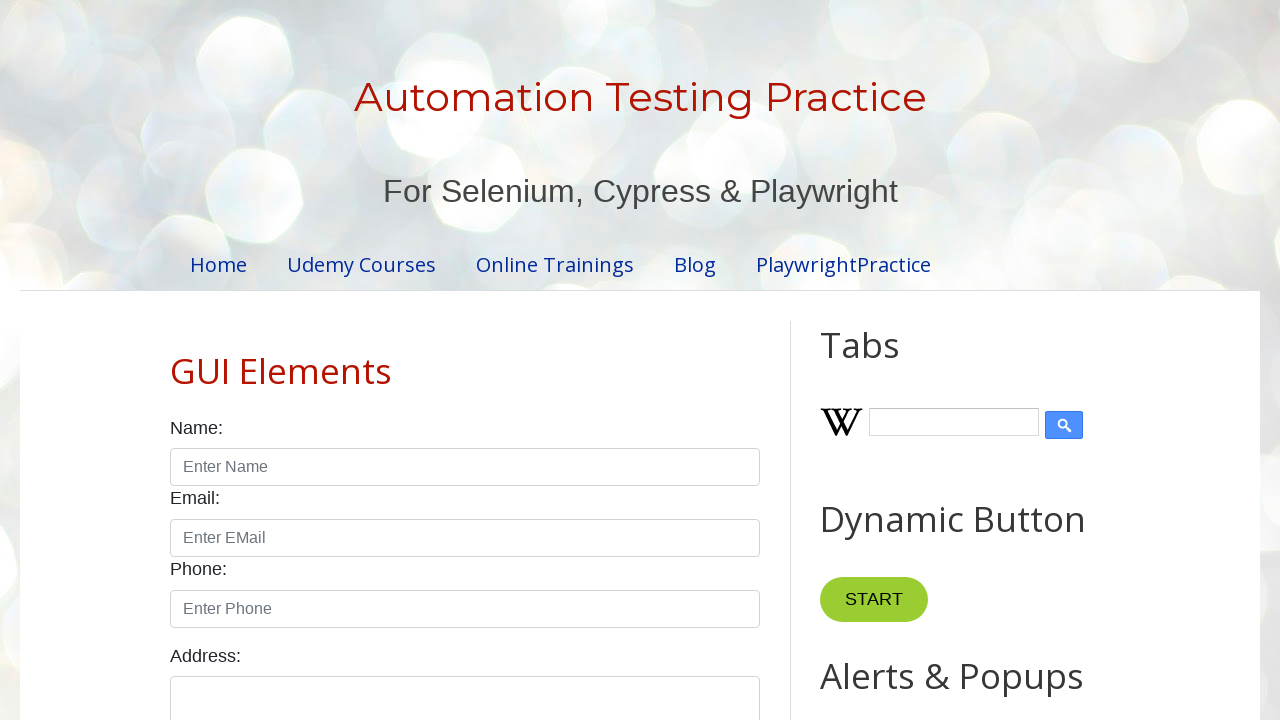

Located the product table element
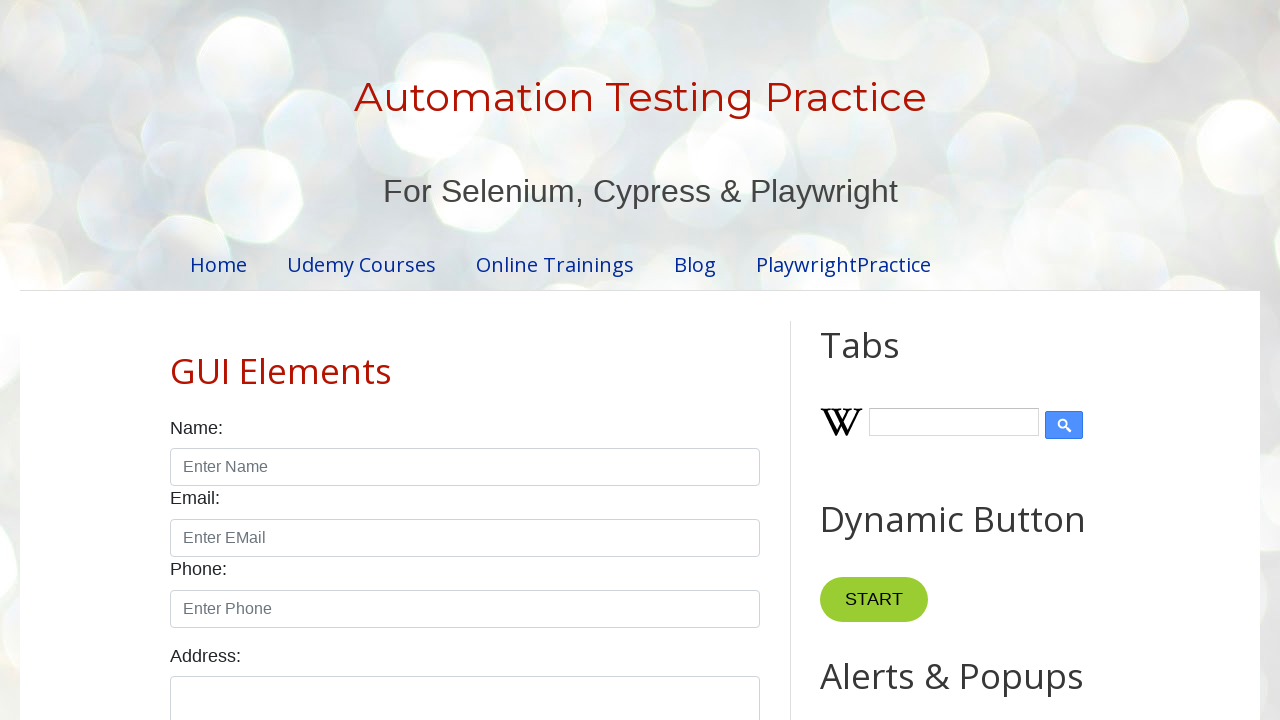

Located table header columns
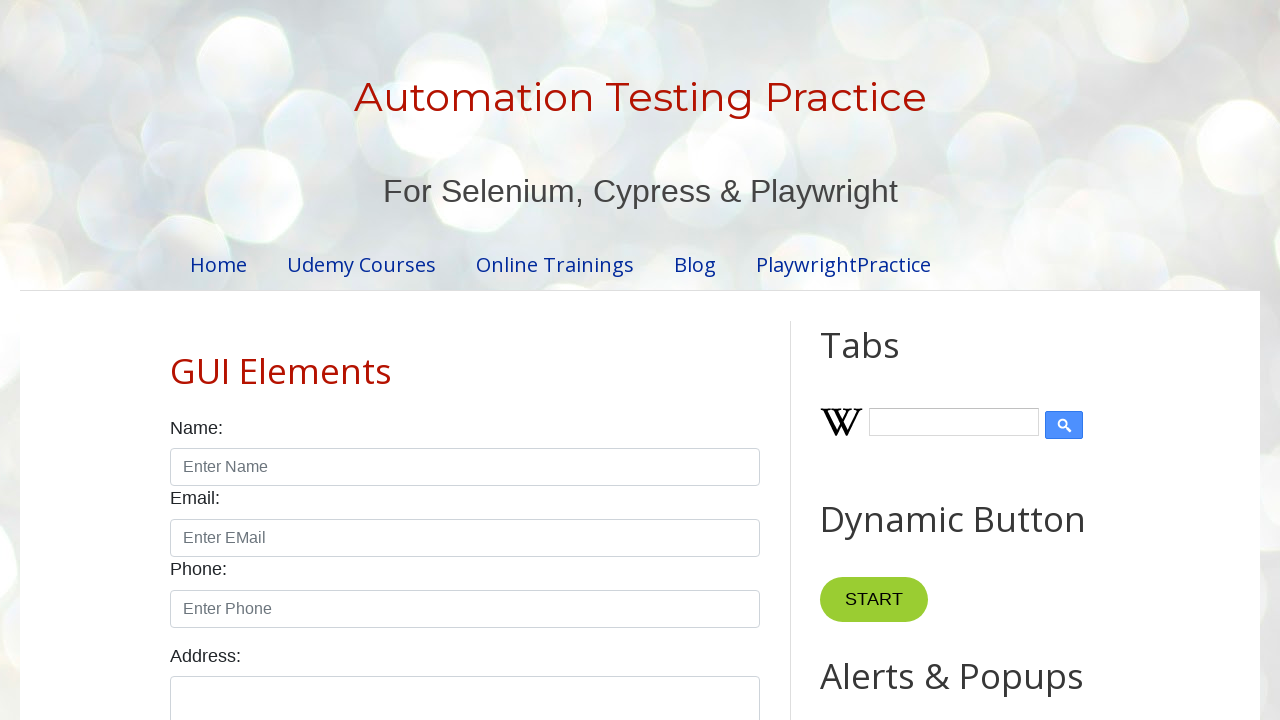

Verified table has 4 columns
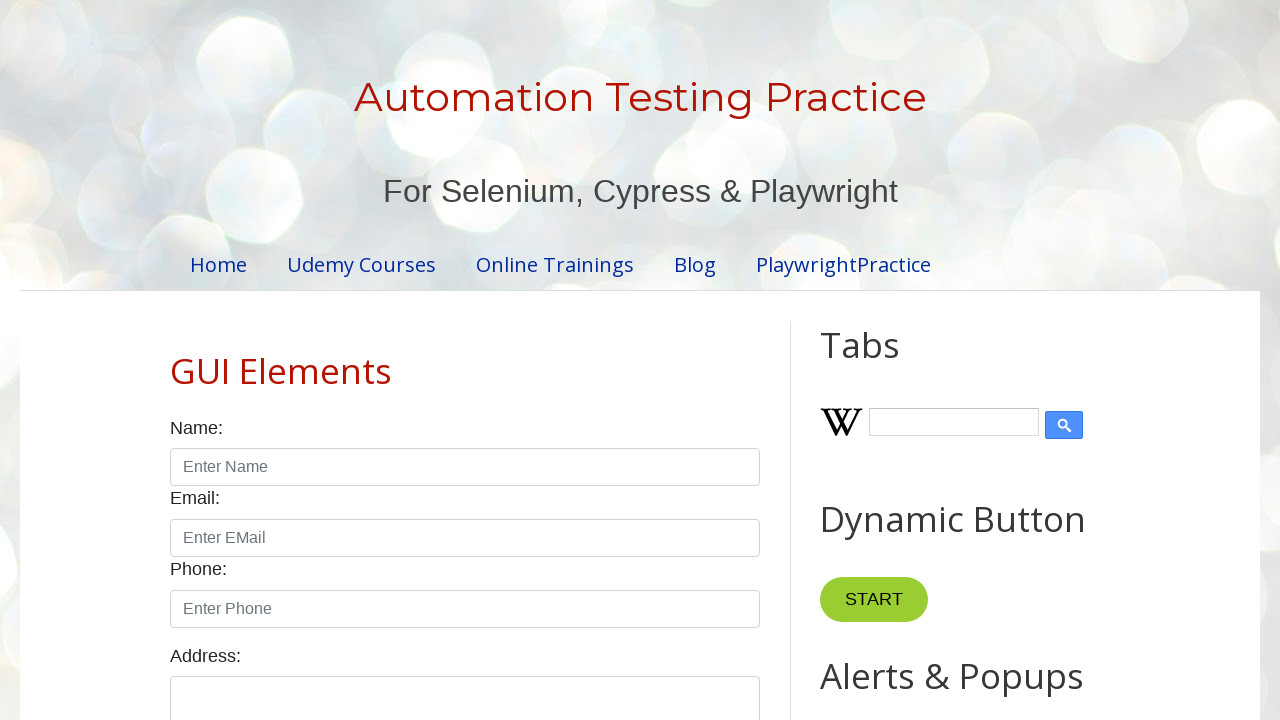

Located table body rows
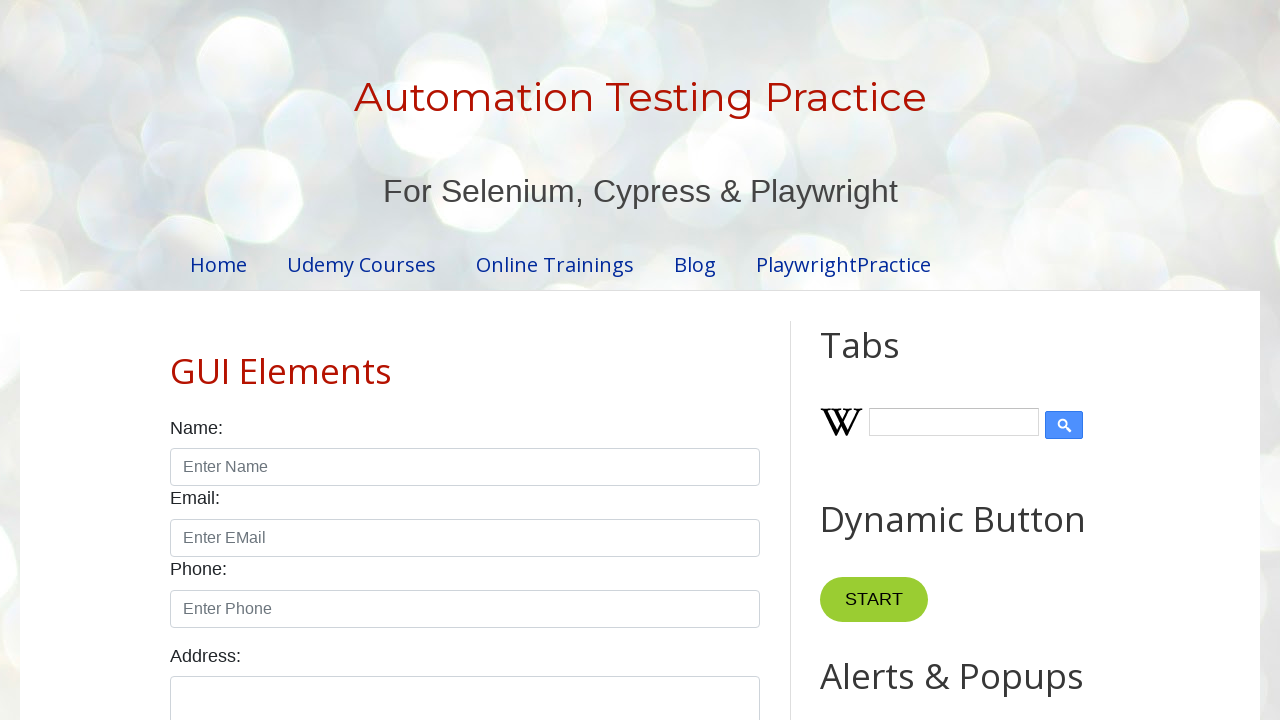

Verified table has 5 rows on current page
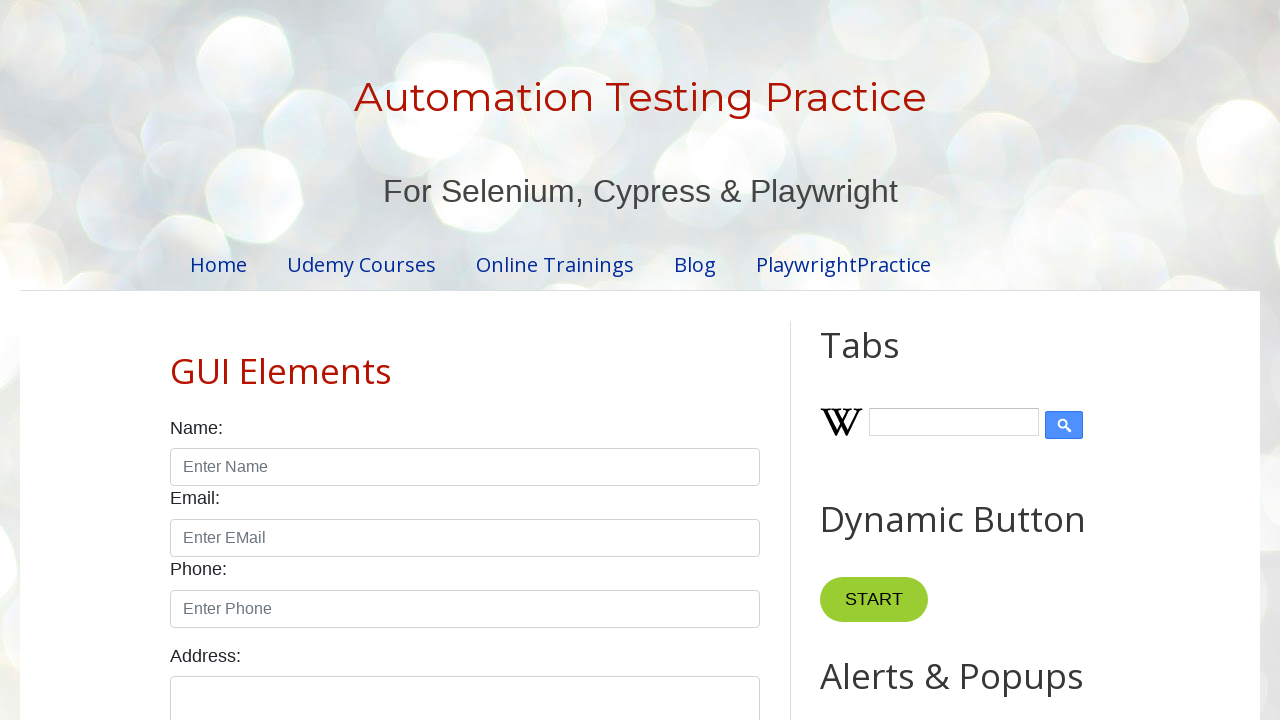

Located pagination links
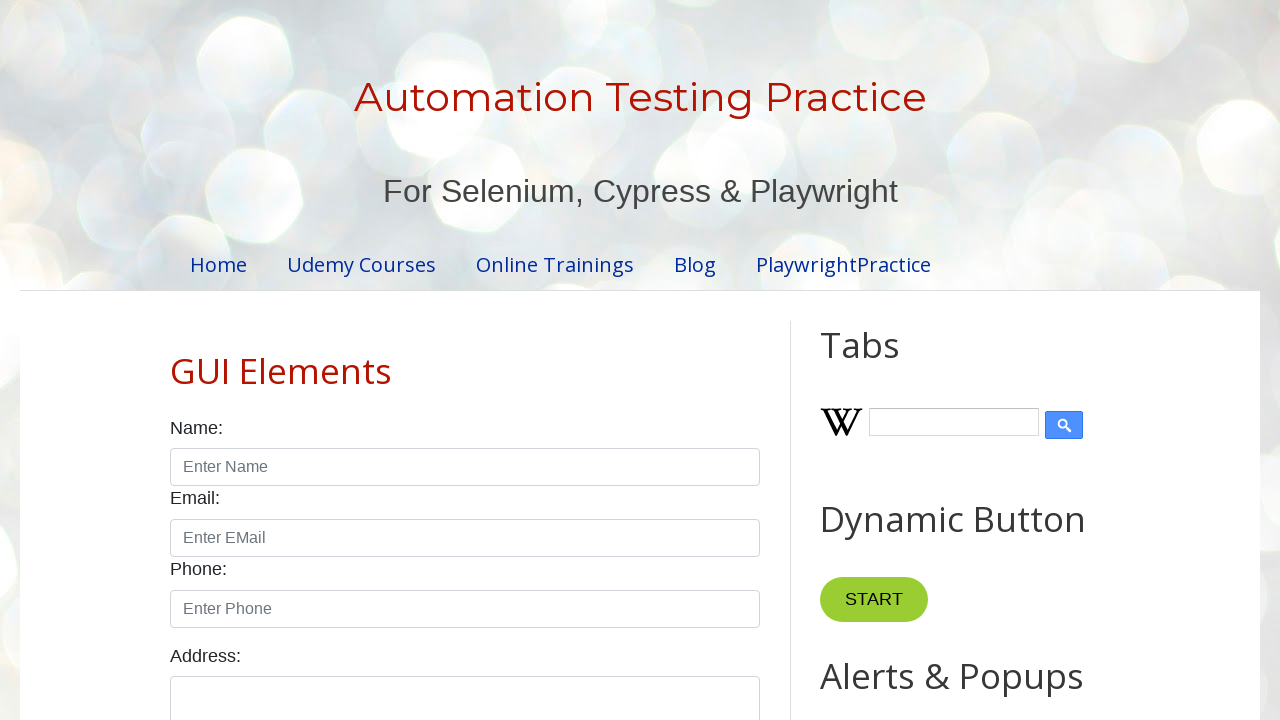

Found 4 pagination links
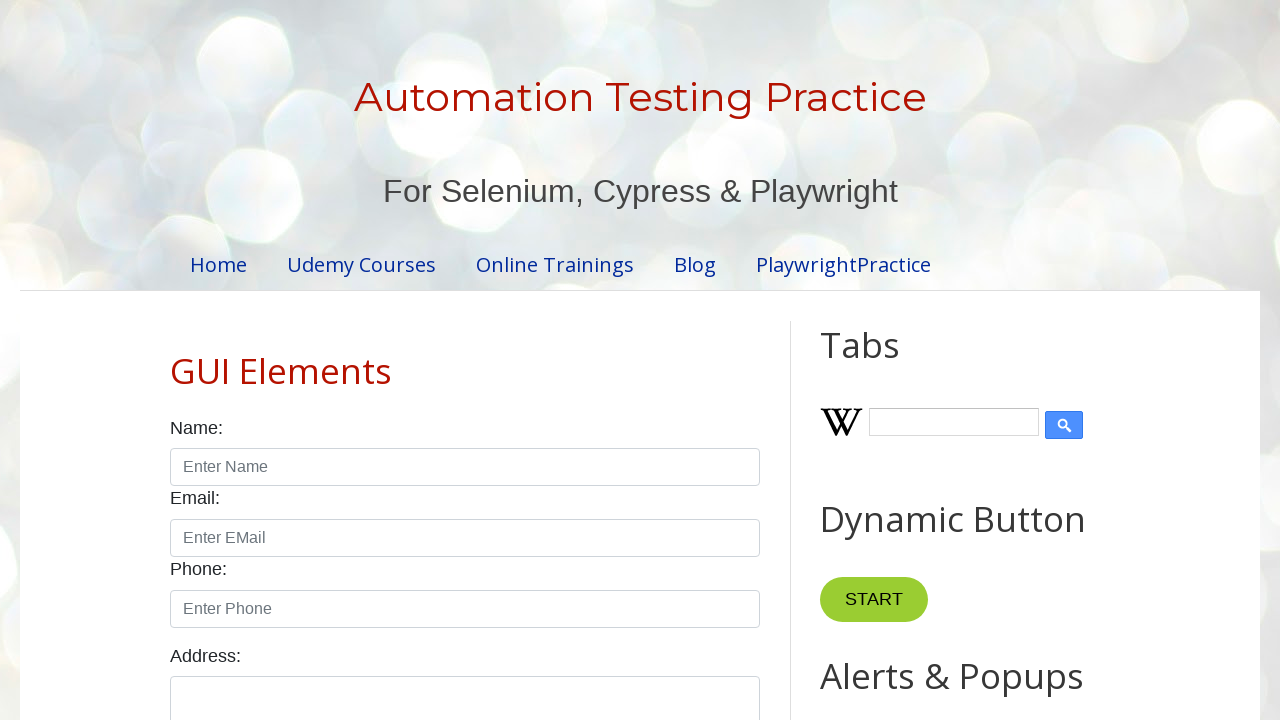

Clicked pagination link to navigate to page 2 at (456, 361) on .pagination li a >> nth=1
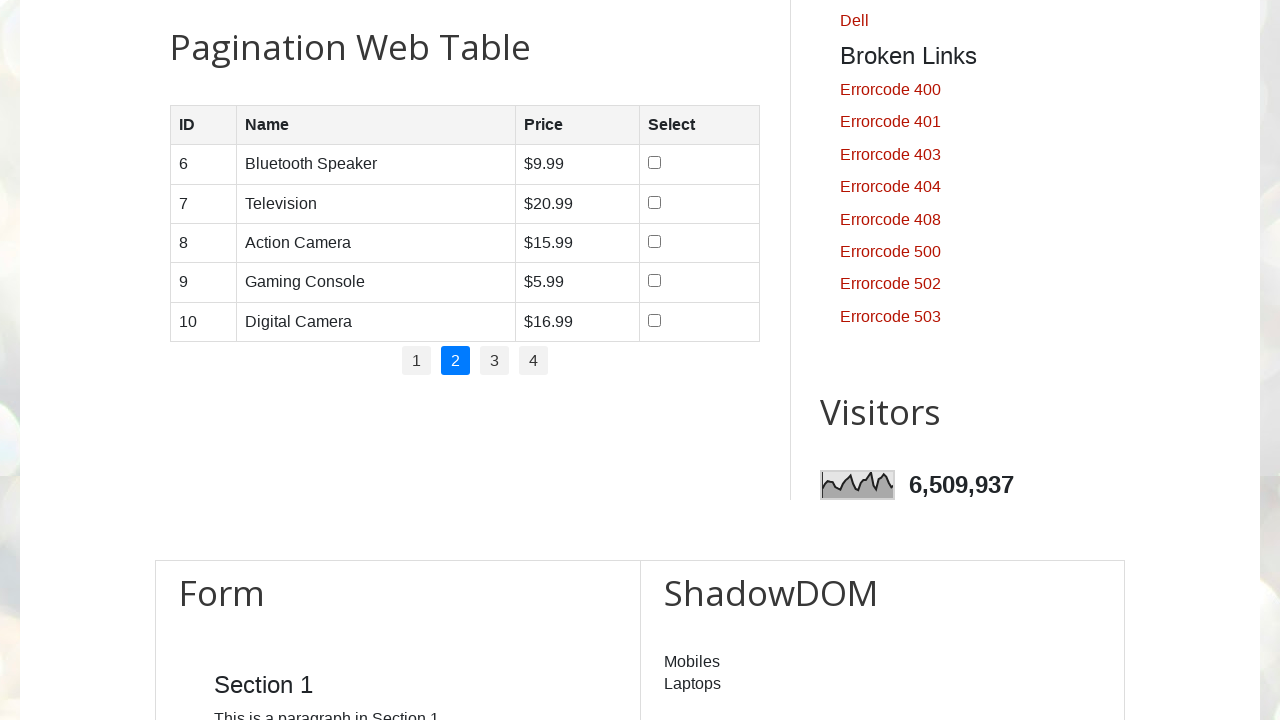

Waited for page 2 content to load
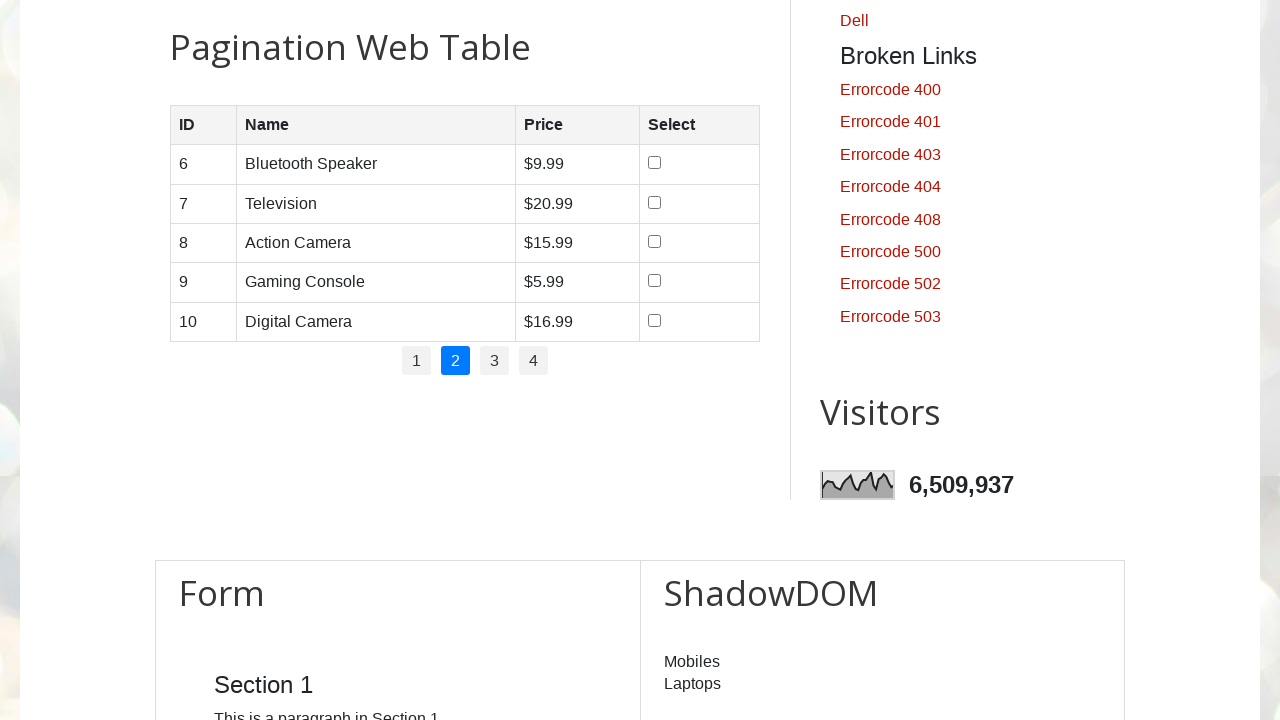

Clicked pagination link to navigate to page 3 at (494, 361) on .pagination li a >> nth=2
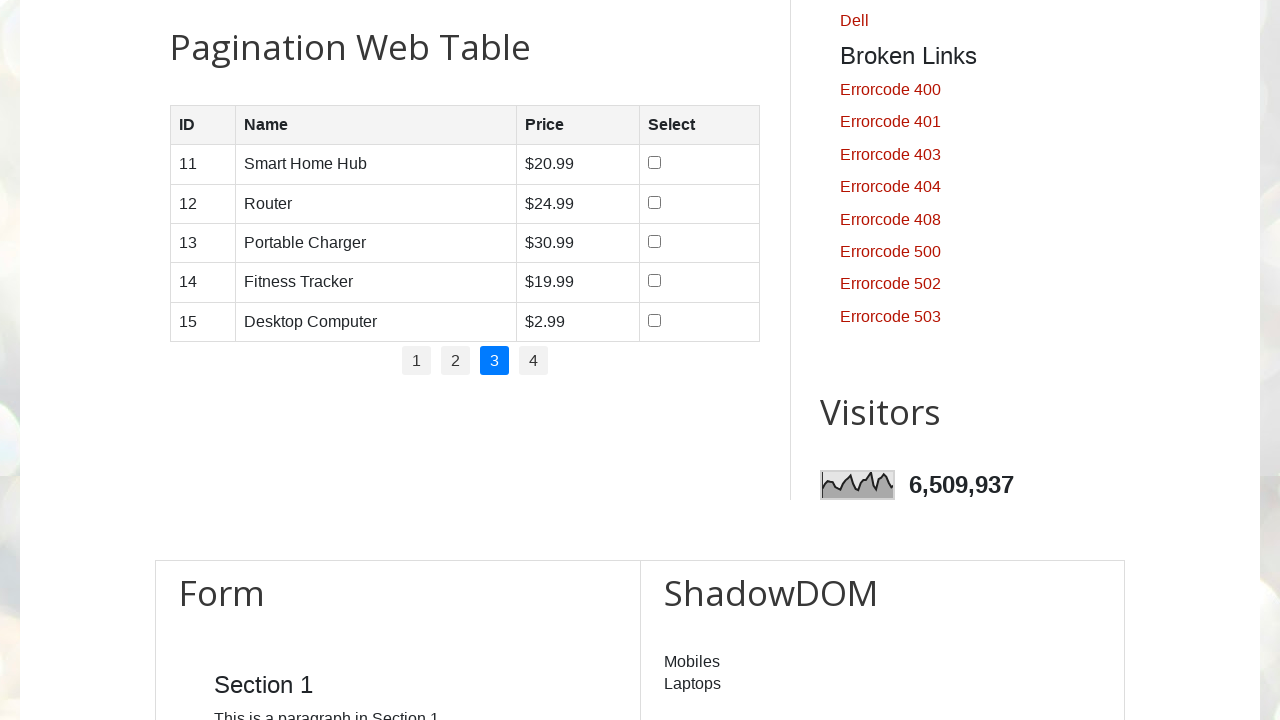

Waited for page 3 content to load
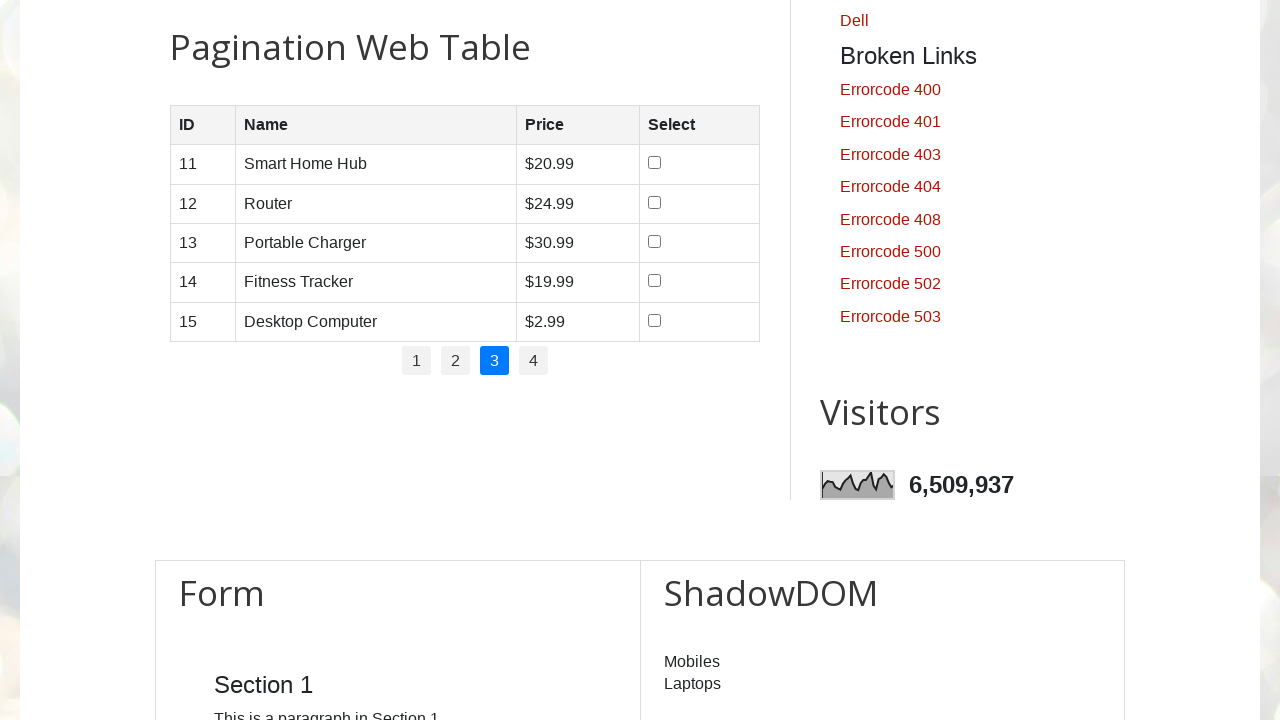

Clicked pagination link to navigate to page 4 at (534, 361) on .pagination li a >> nth=3
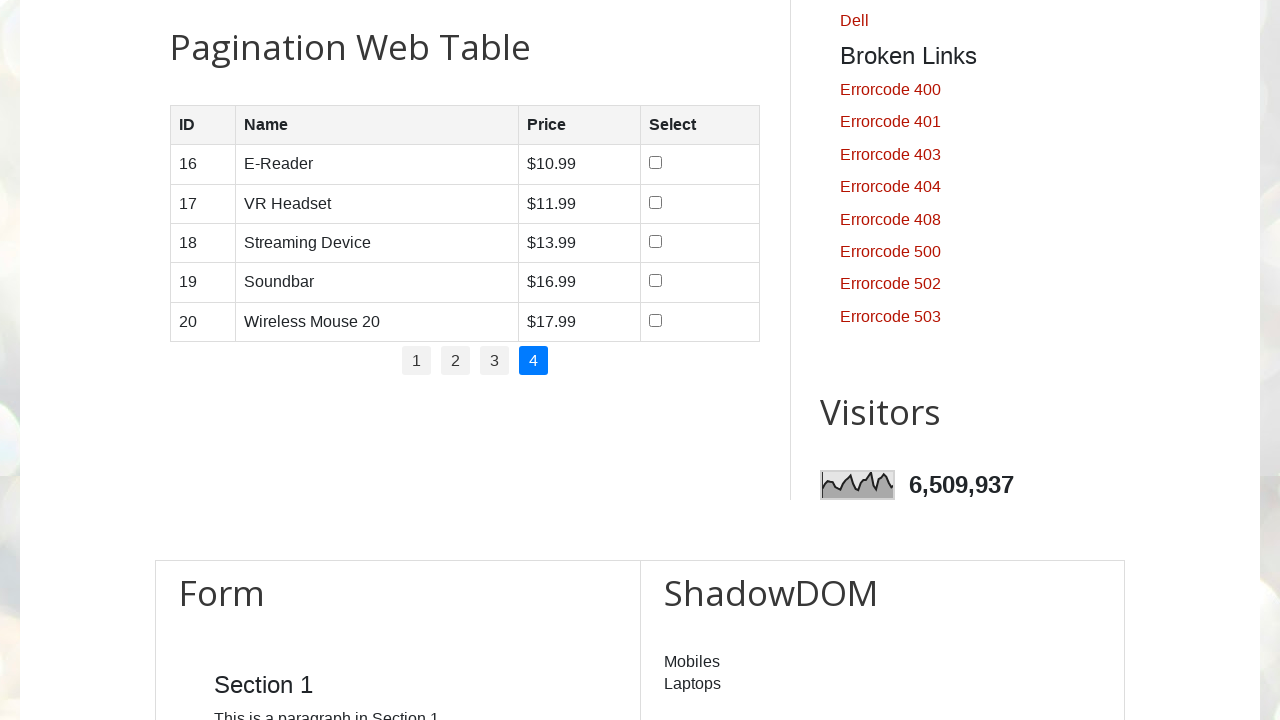

Waited for page 4 content to load
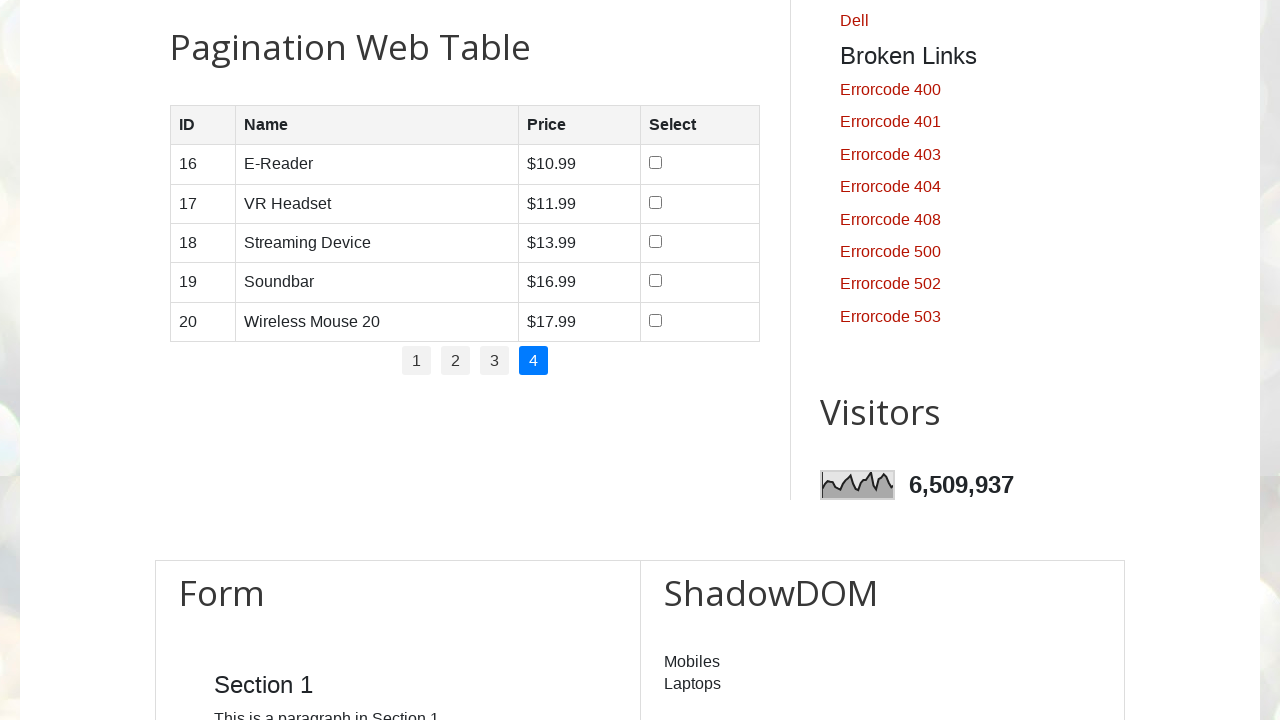

Confirmed product table is present in final state
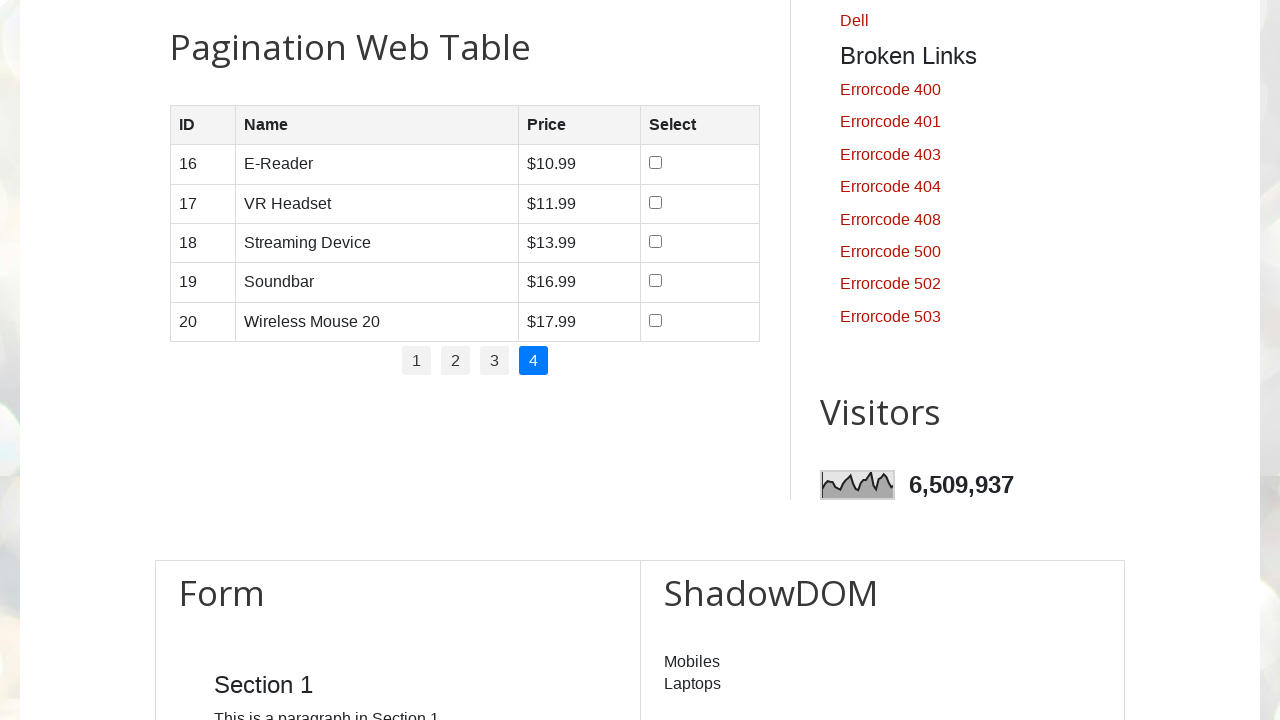

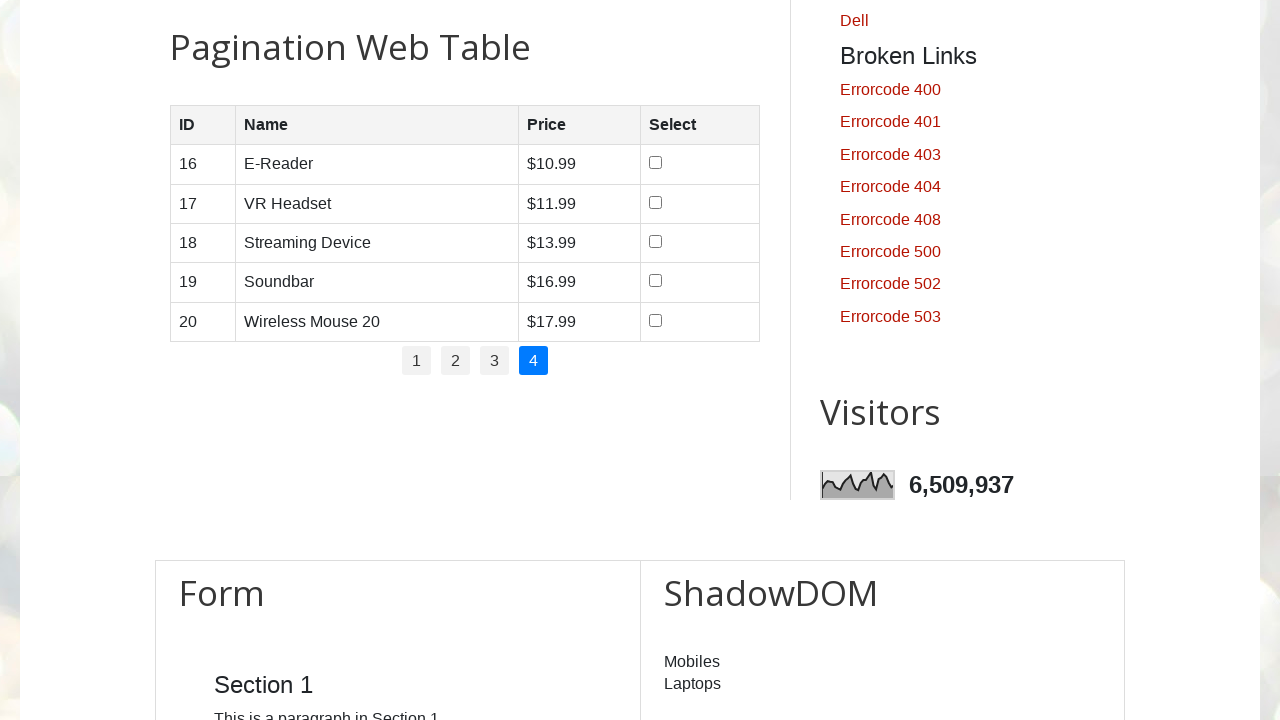